Tests checkbox functionality by checking if a checkbox is selected and clicking it if not

Starting URL: https://syntaxprojects.com/basic-checkbox-demo.php

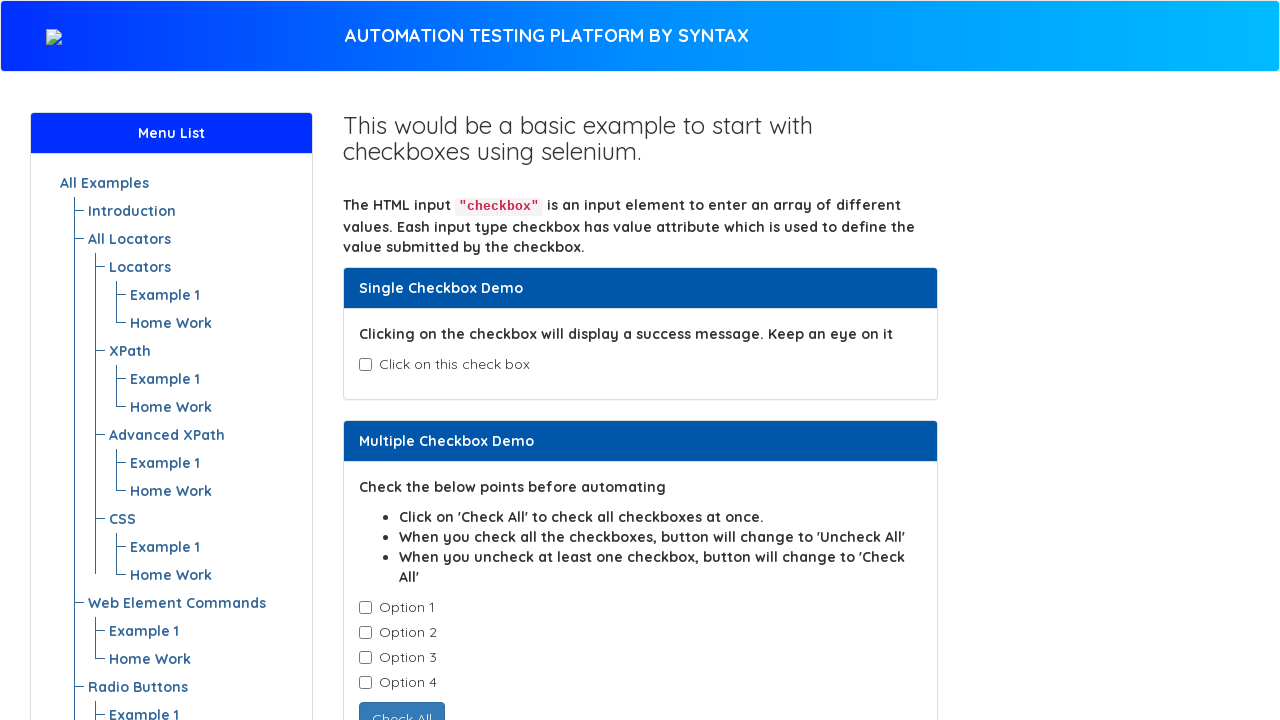

Located checkbox with value 'Option-1'
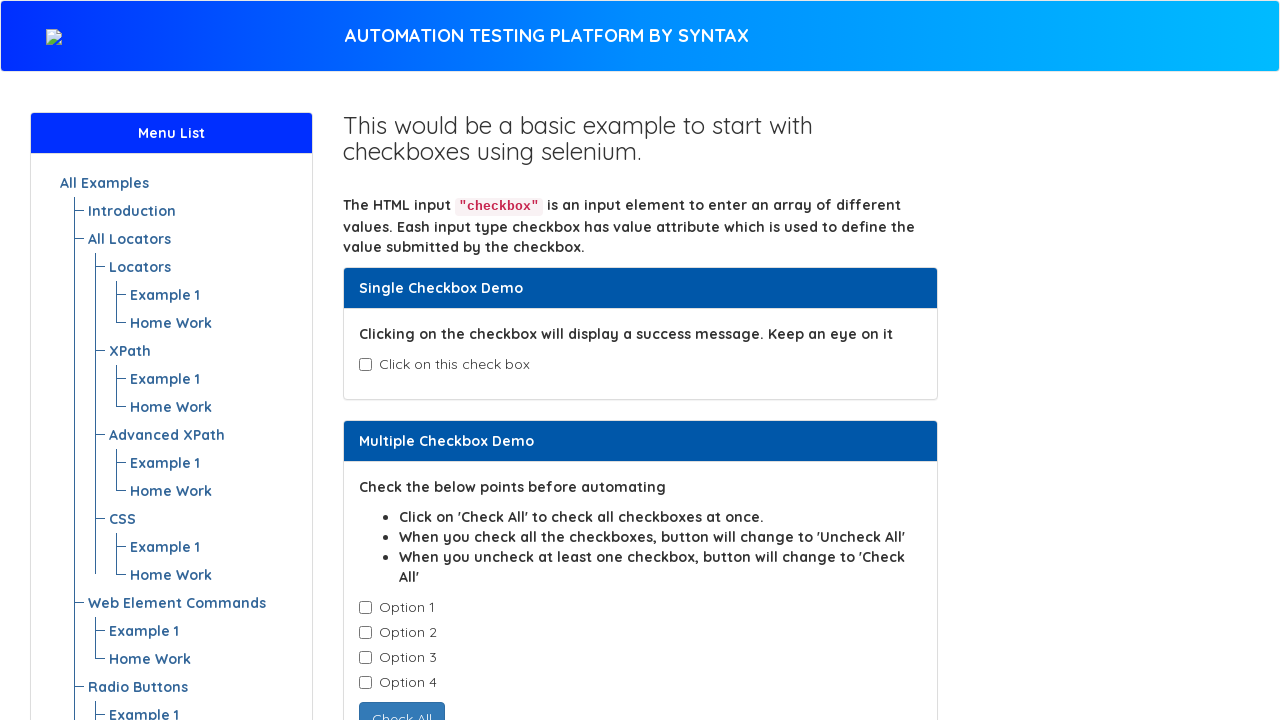

Verified checkbox is not selected
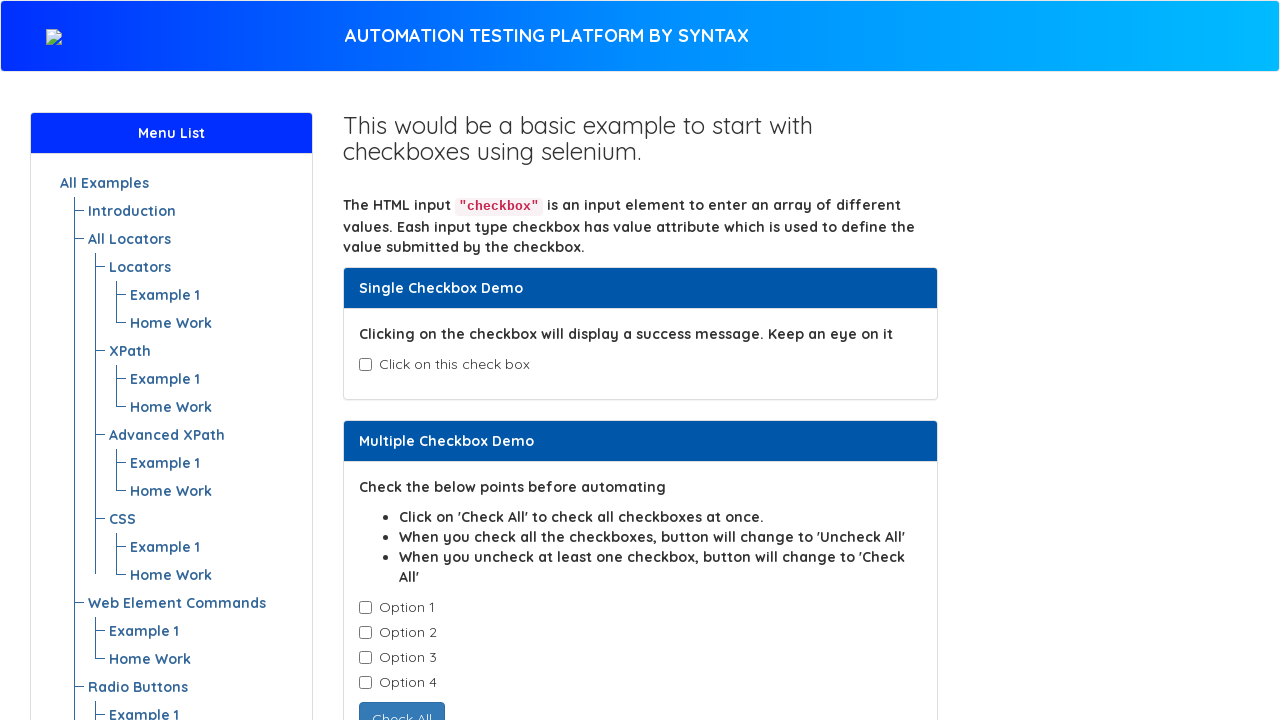

Clicked checkbox to select it at (365, 607) on xpath=//input[@value='Option-1']
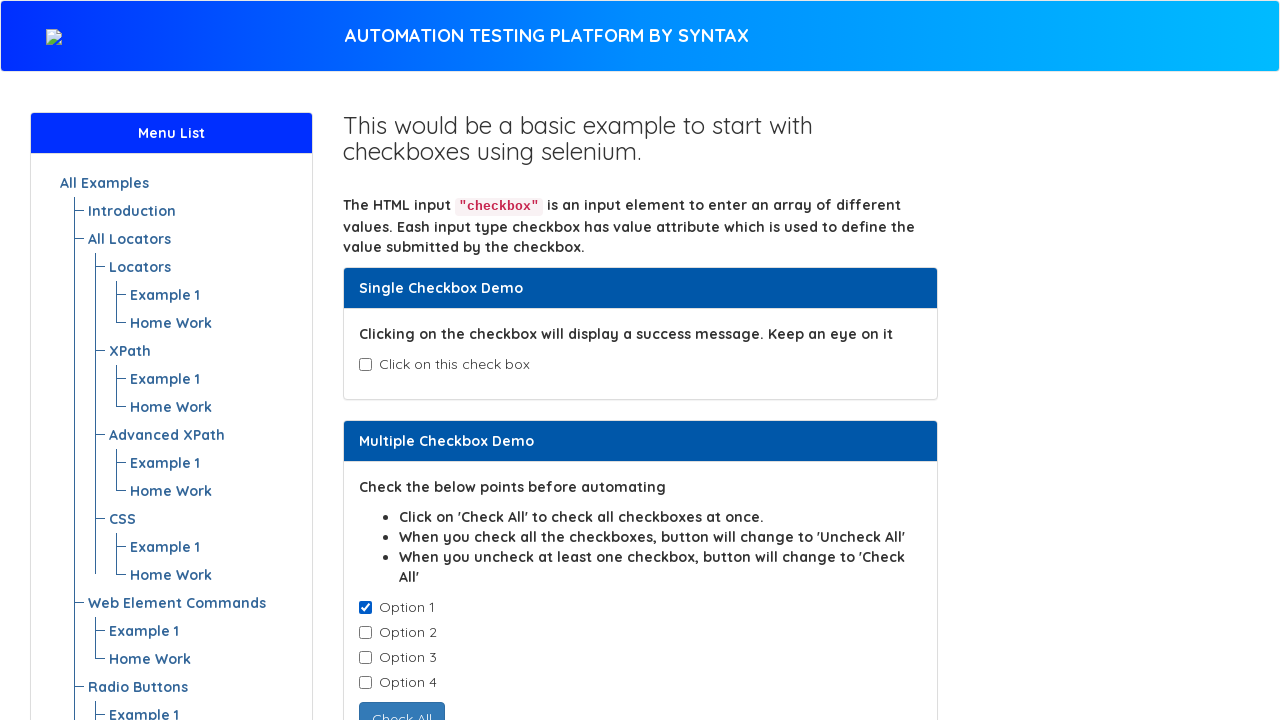

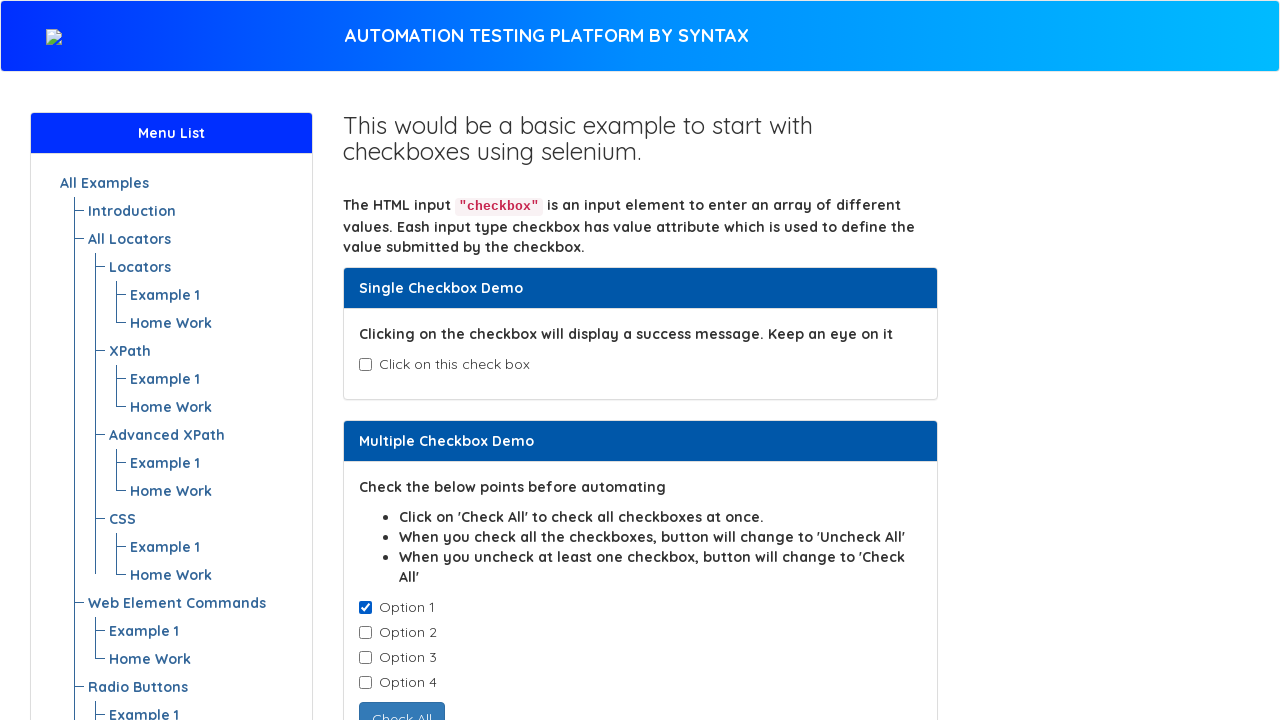